Fills out a practice form on DemoQA website with user information including name, email, phone number, and gender selection

Starting URL: https://demoqa.com/automation-practice-form

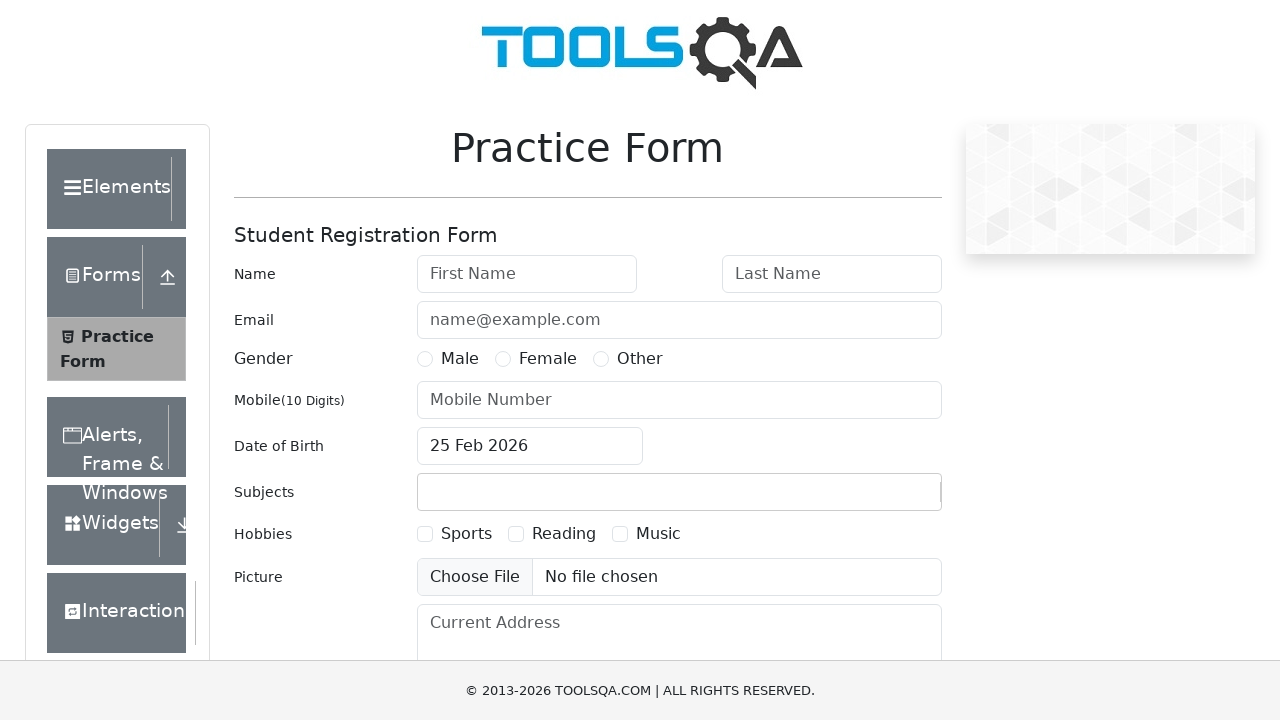

Filled first name field with 'saurav' on xpath=//input[@id='firstName']
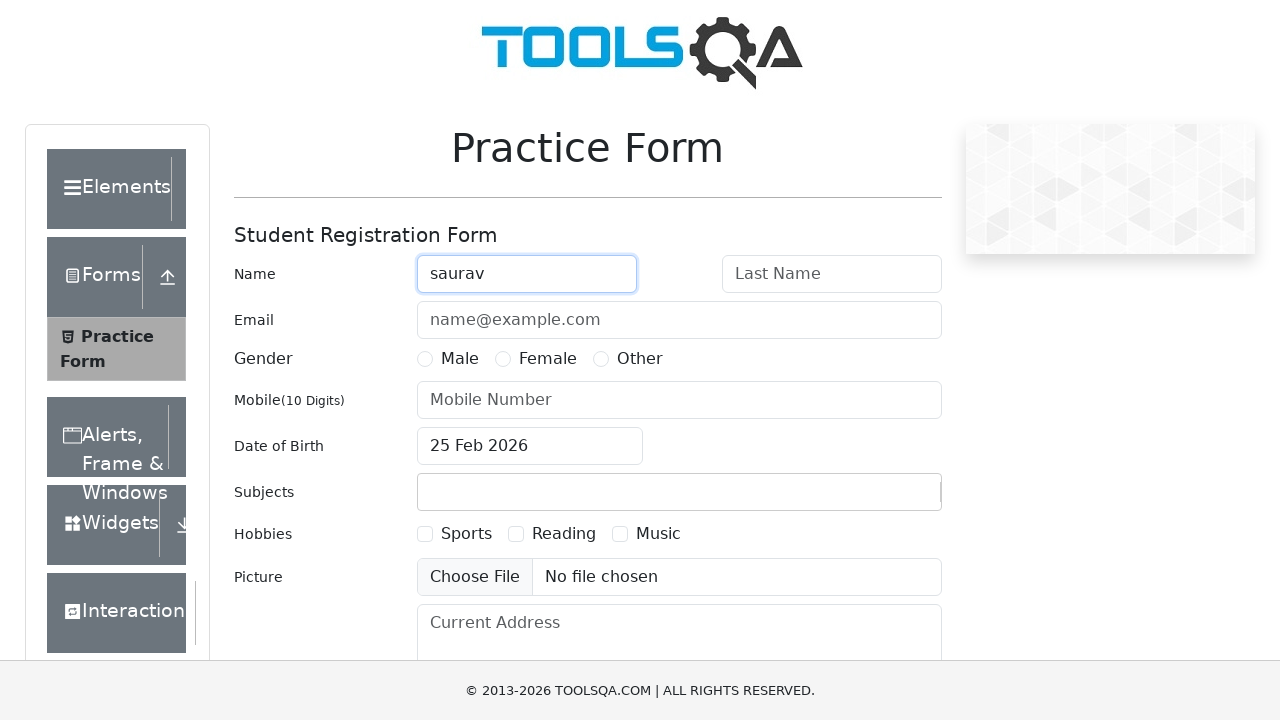

Filled last name field with 'sagar' on xpath=//input[@id='lastName']
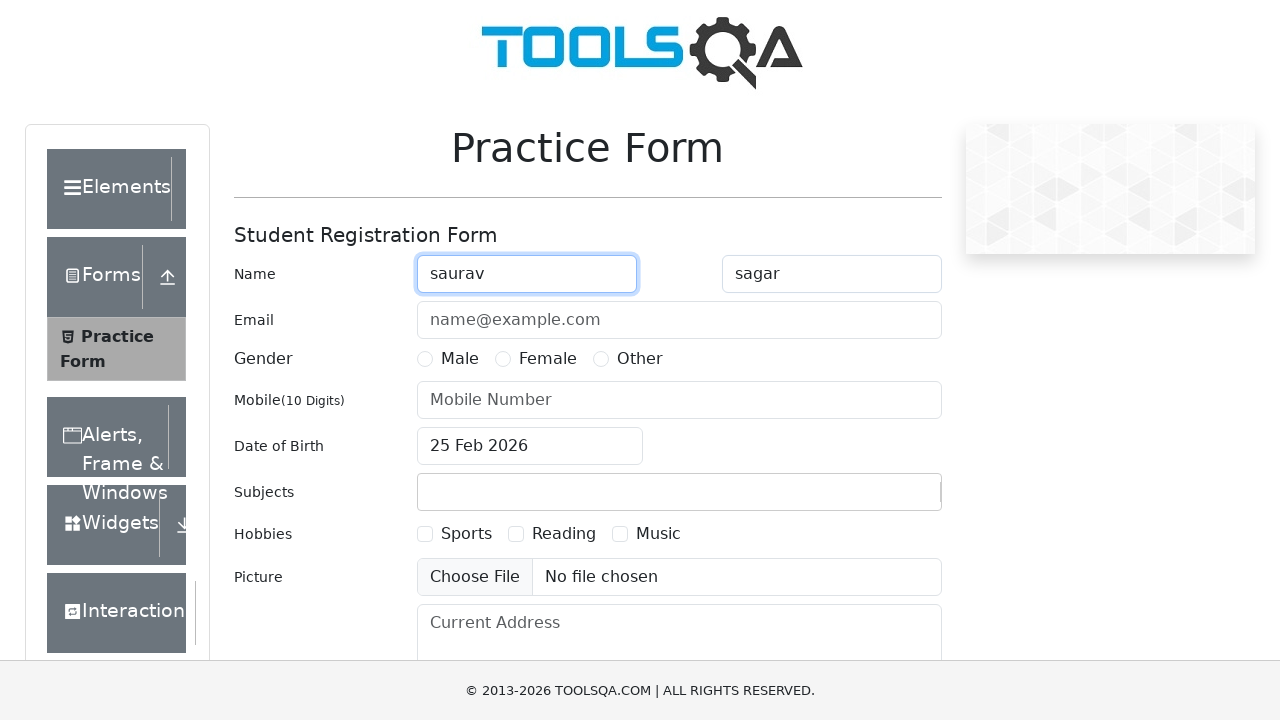

Filled email field with 'saurav@gmail.com' on xpath=//input[@id='userEmail']
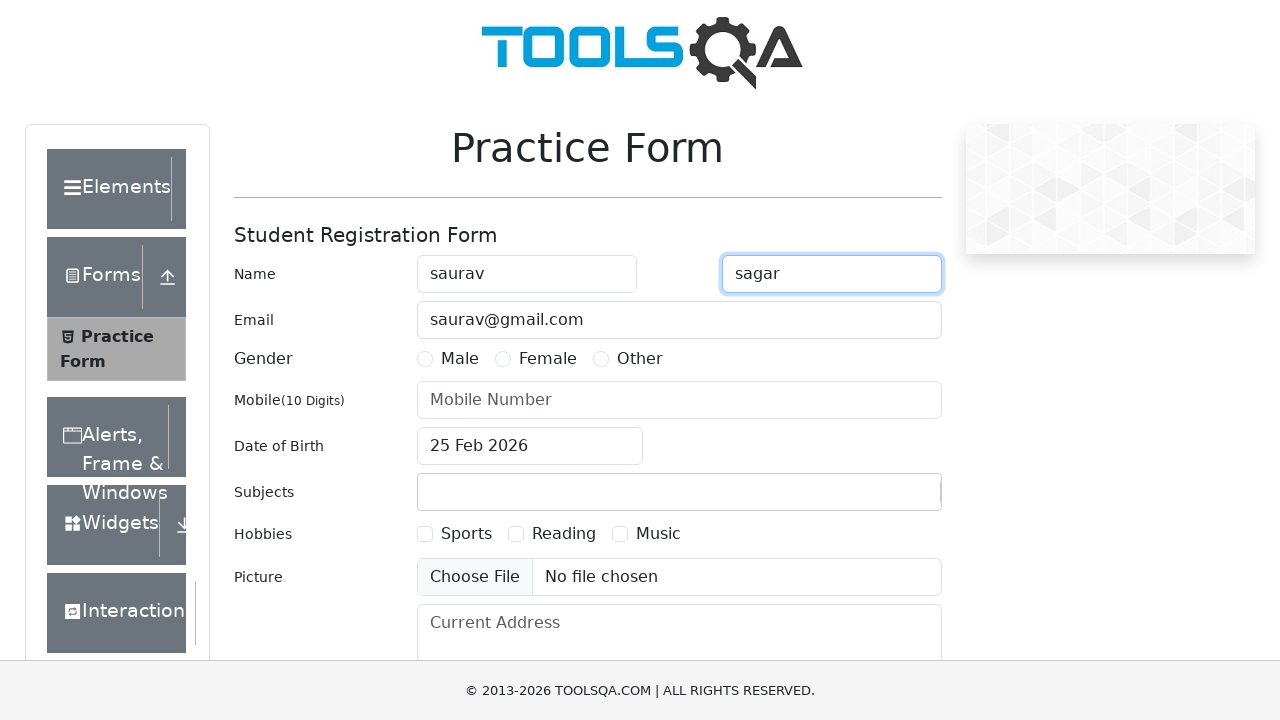

Filled phone number field with '9876543210' on //input[@id='userNumber']
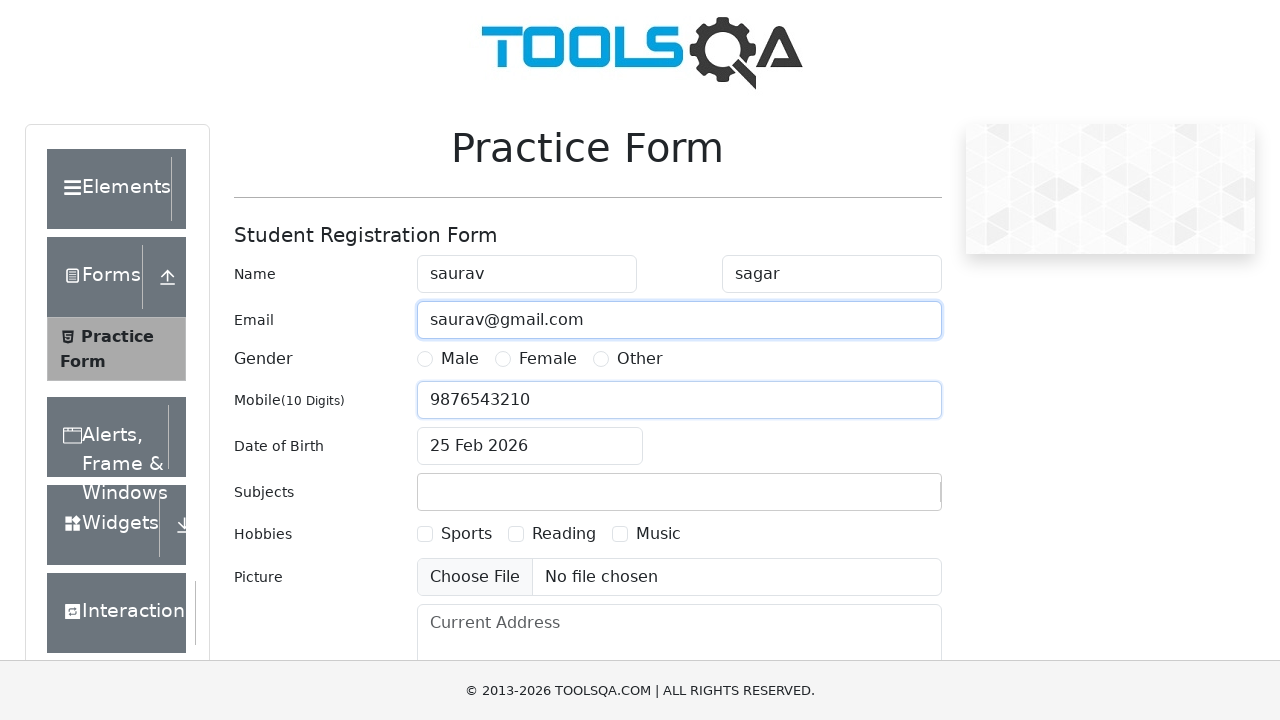

Selected Male gender option at (460, 359) on xpath=//label[text()='Male']
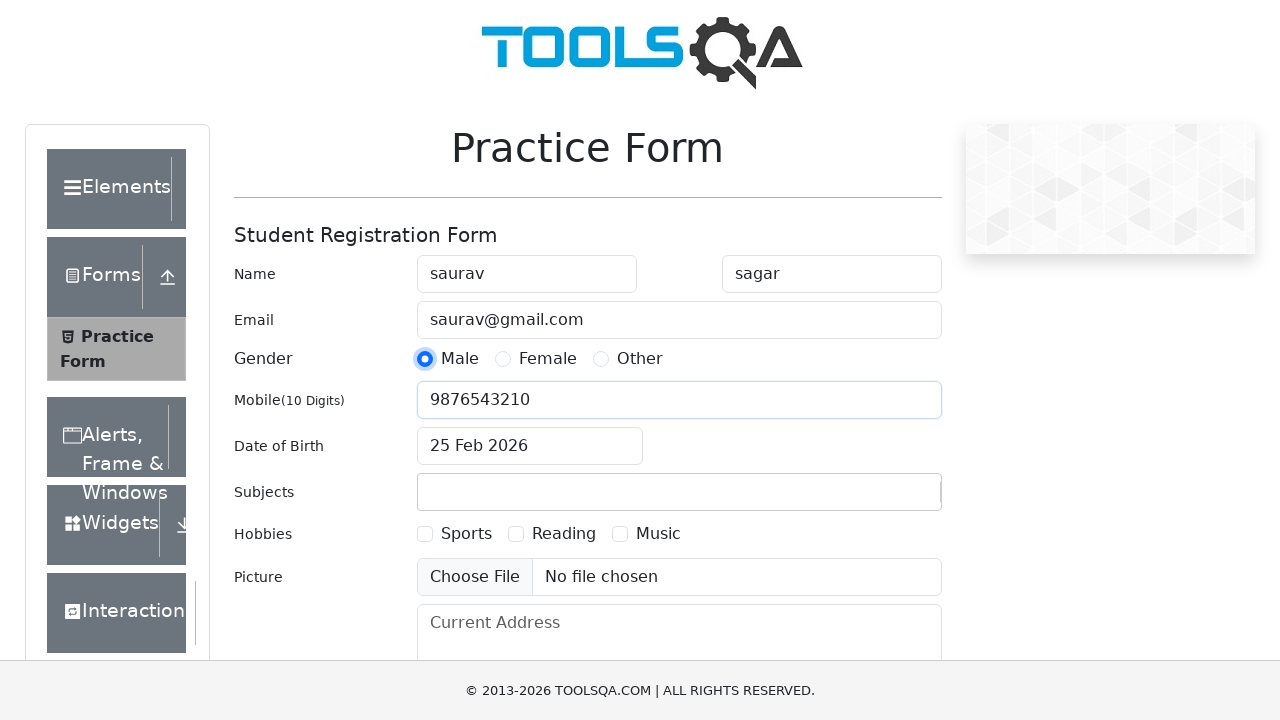

Waited 3 seconds for form to process
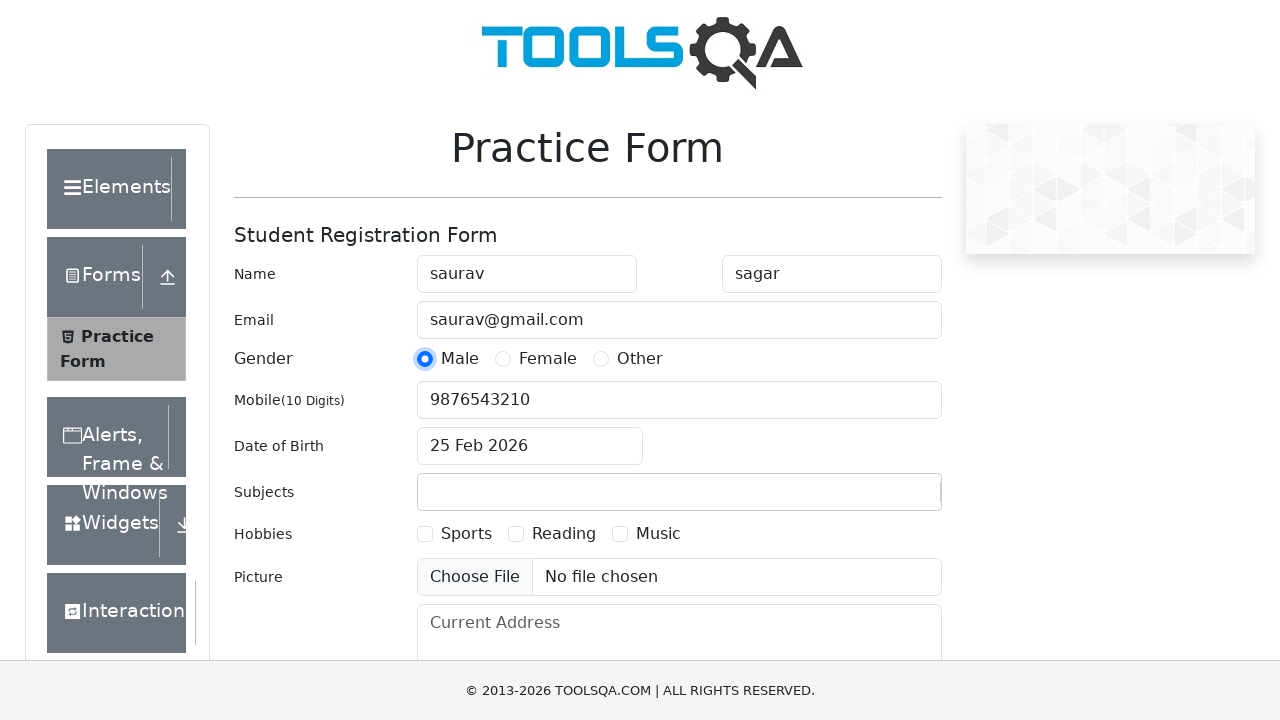

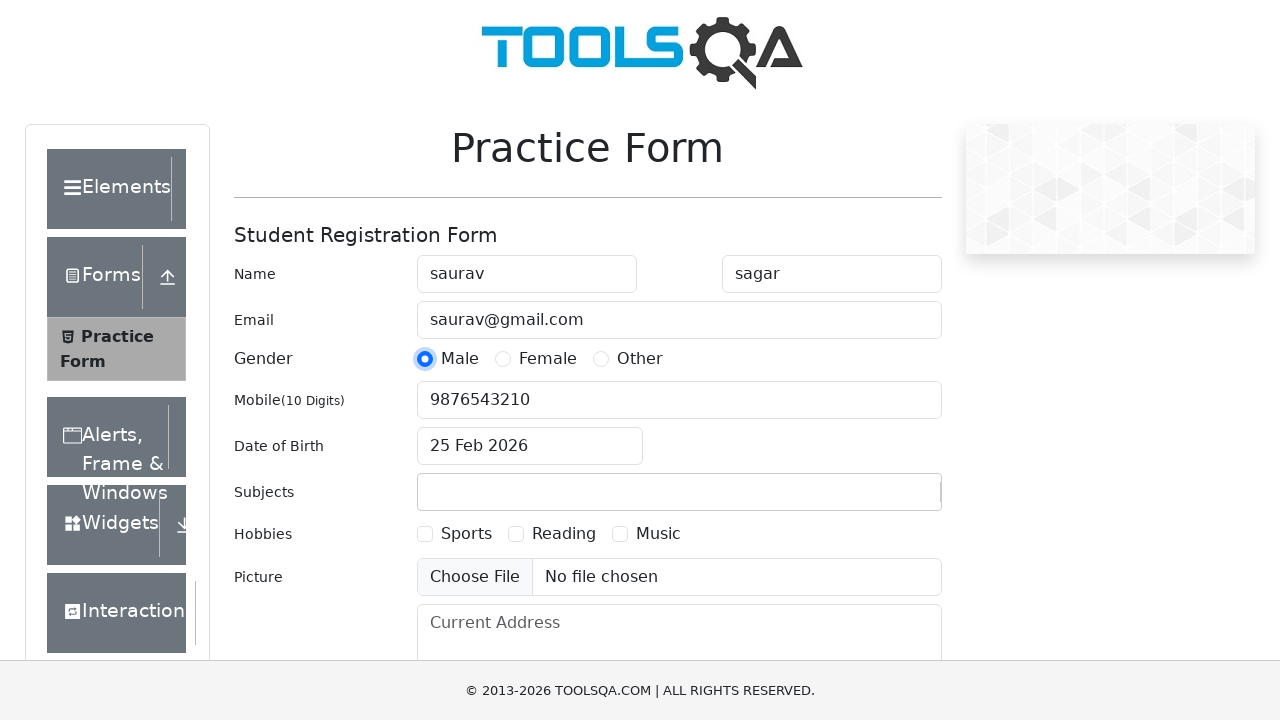